Tests switching between multiple browser windows by clicking a link that opens a new window, then switching between the original and new windows to verify their titles.

Starting URL: https://the-internet.herokuapp.com/windows

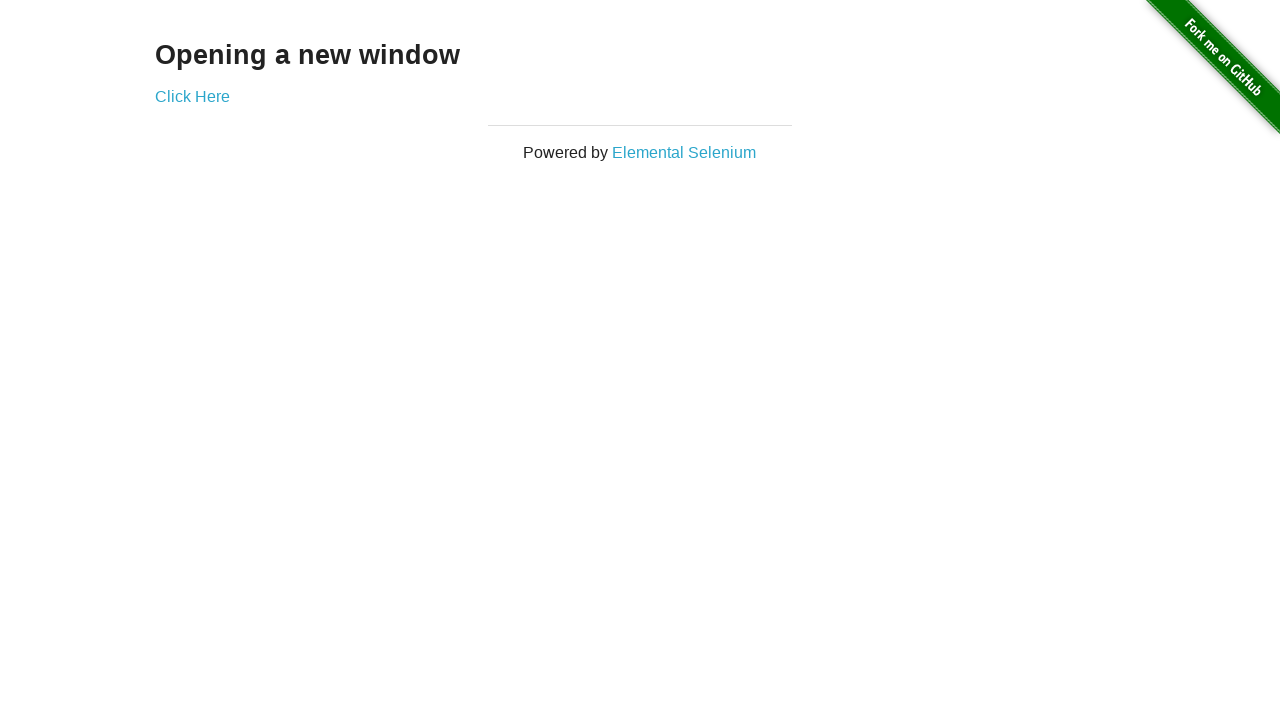

Clicked link to open new window at (192, 96) on .example a
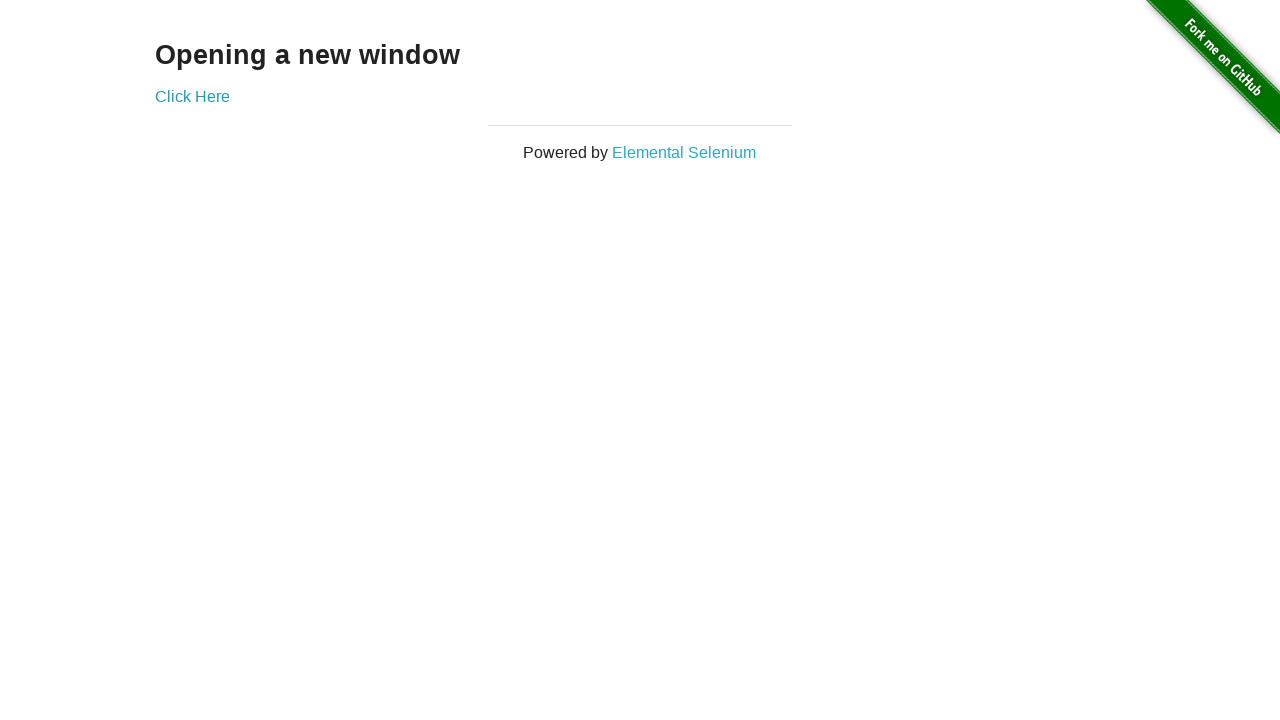

New window loaded
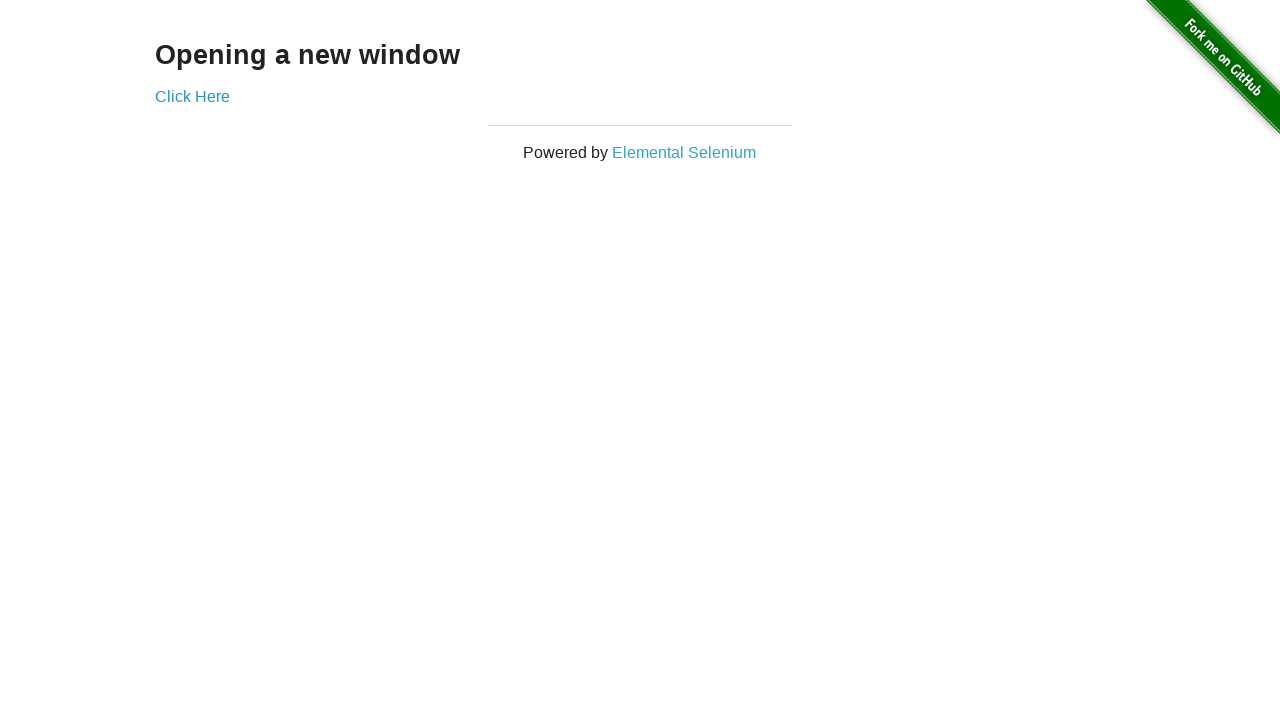

Verified original window title is 'The Internet'
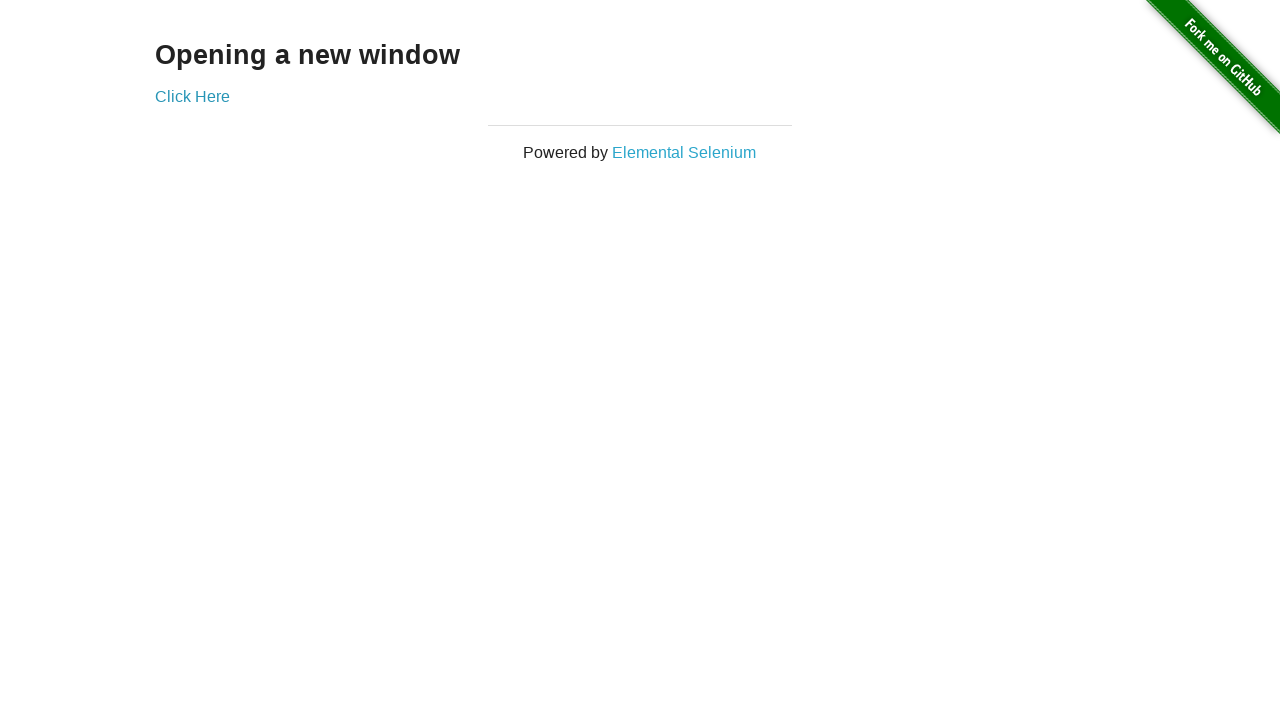

Verified new window title is 'New Window'
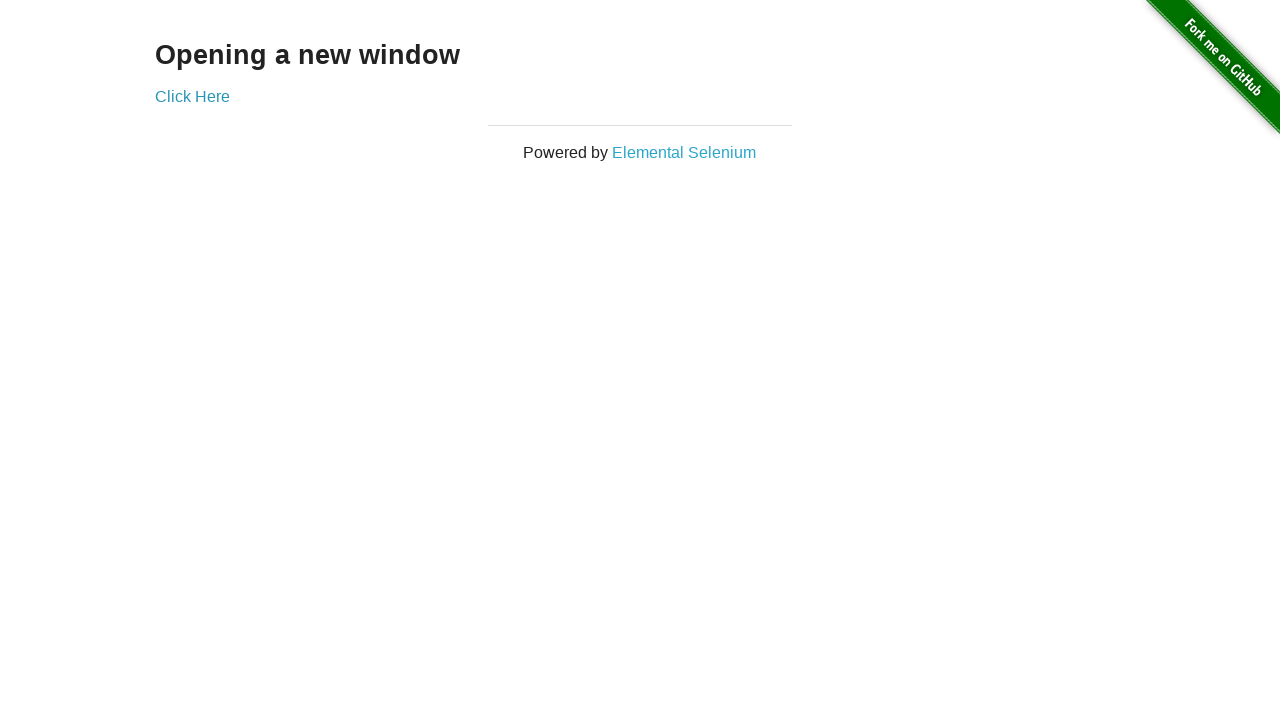

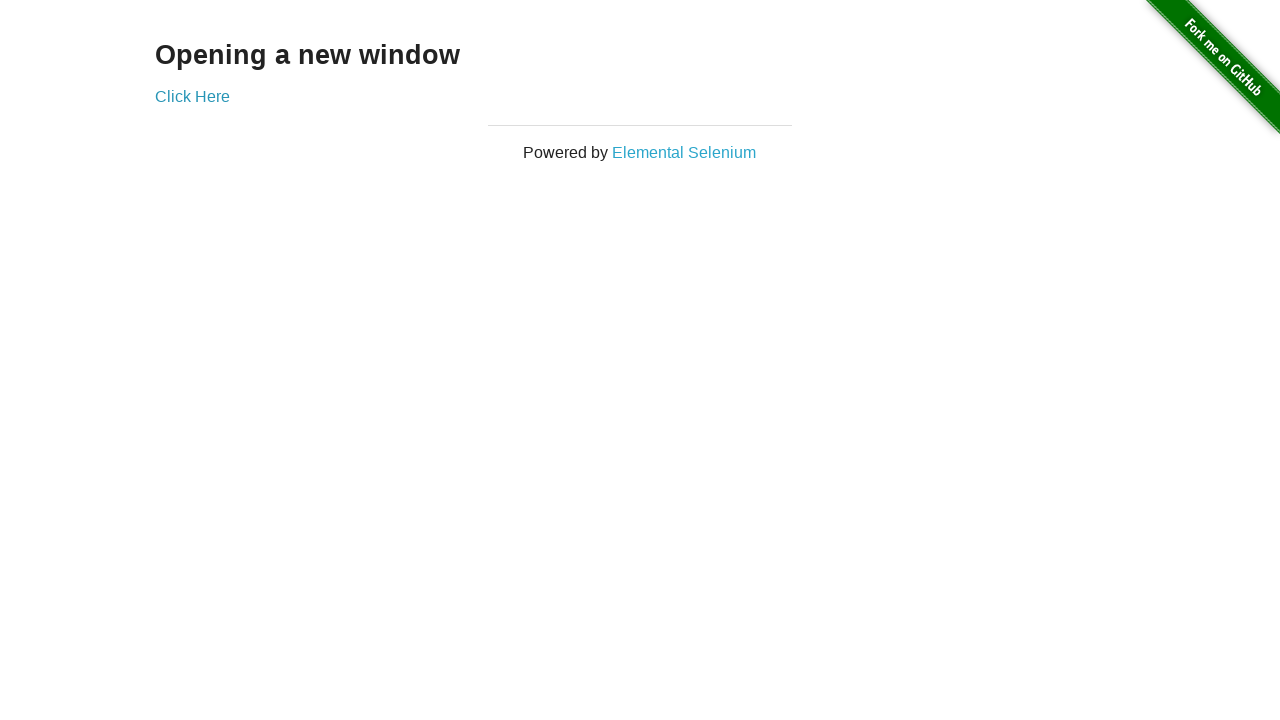